Tests web table interaction on a practice page by scrolling to the table section and verifying table structure including rows and columns count, then accessing specific cell data from the table.

Starting URL: https://www.rahulshettyacademy.com/AutomationPractice/

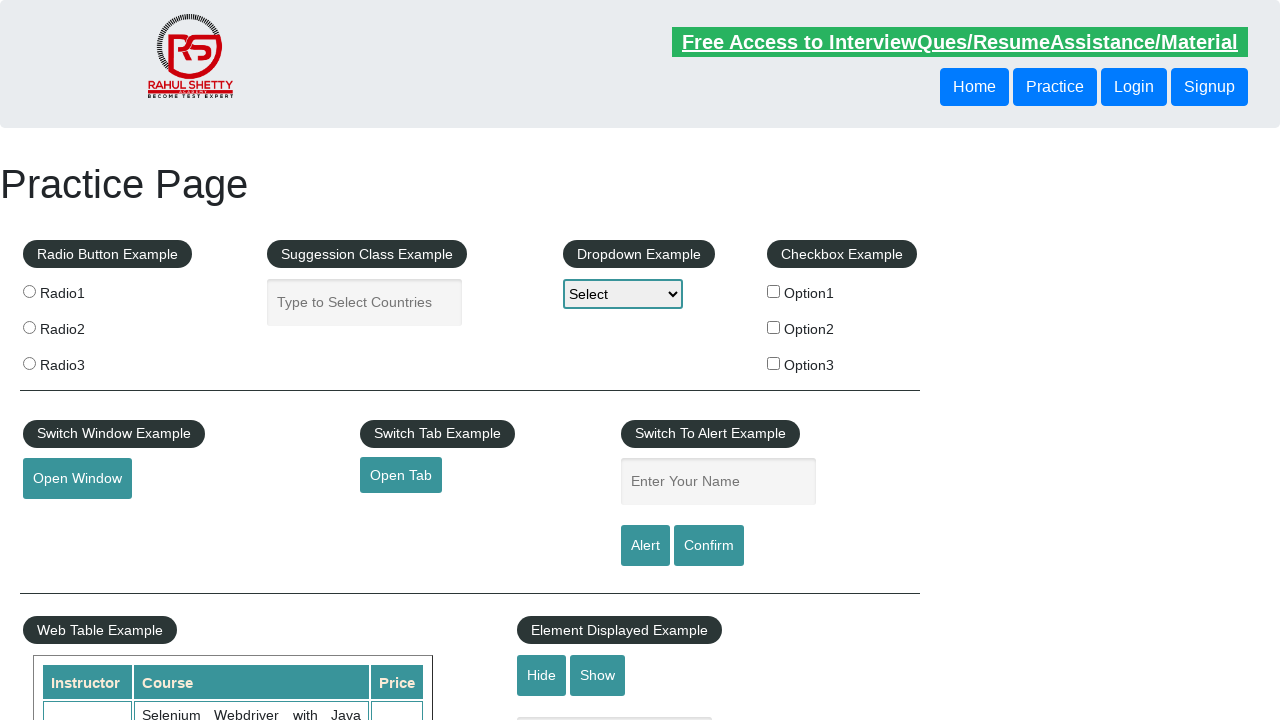

Scrolled down 650 pixels to reach table section
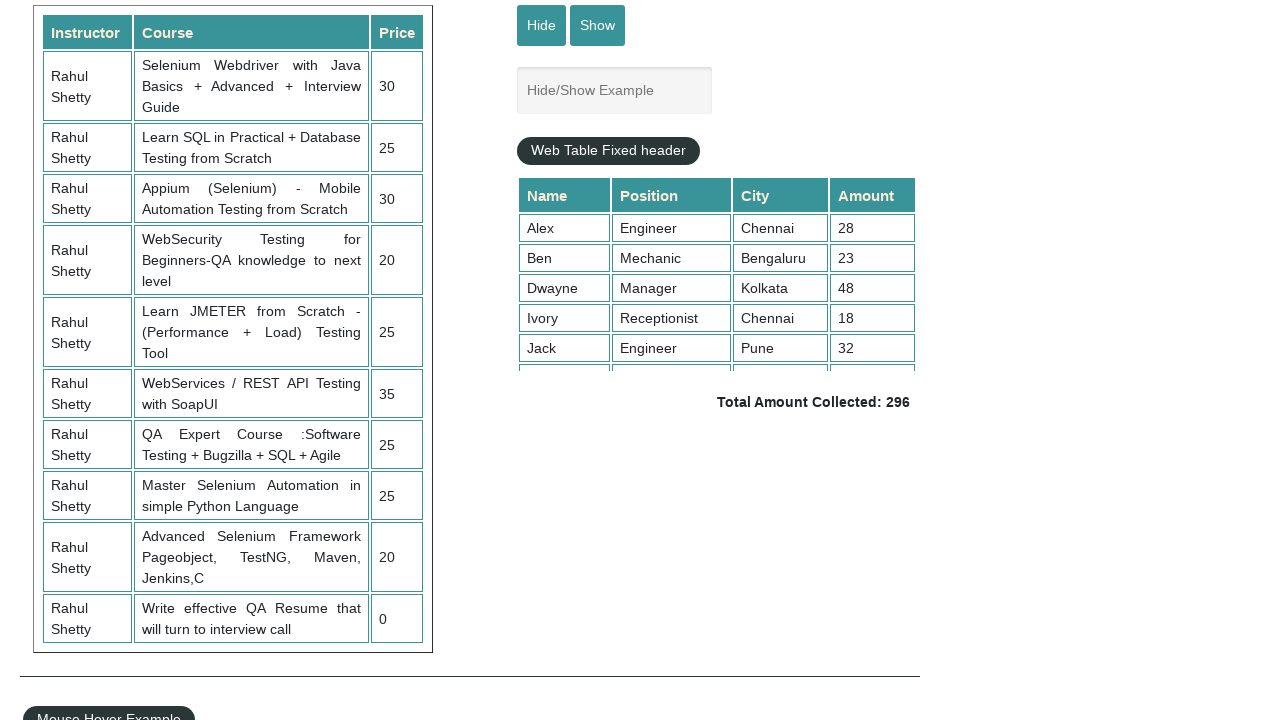

Courses table became visible and loaded
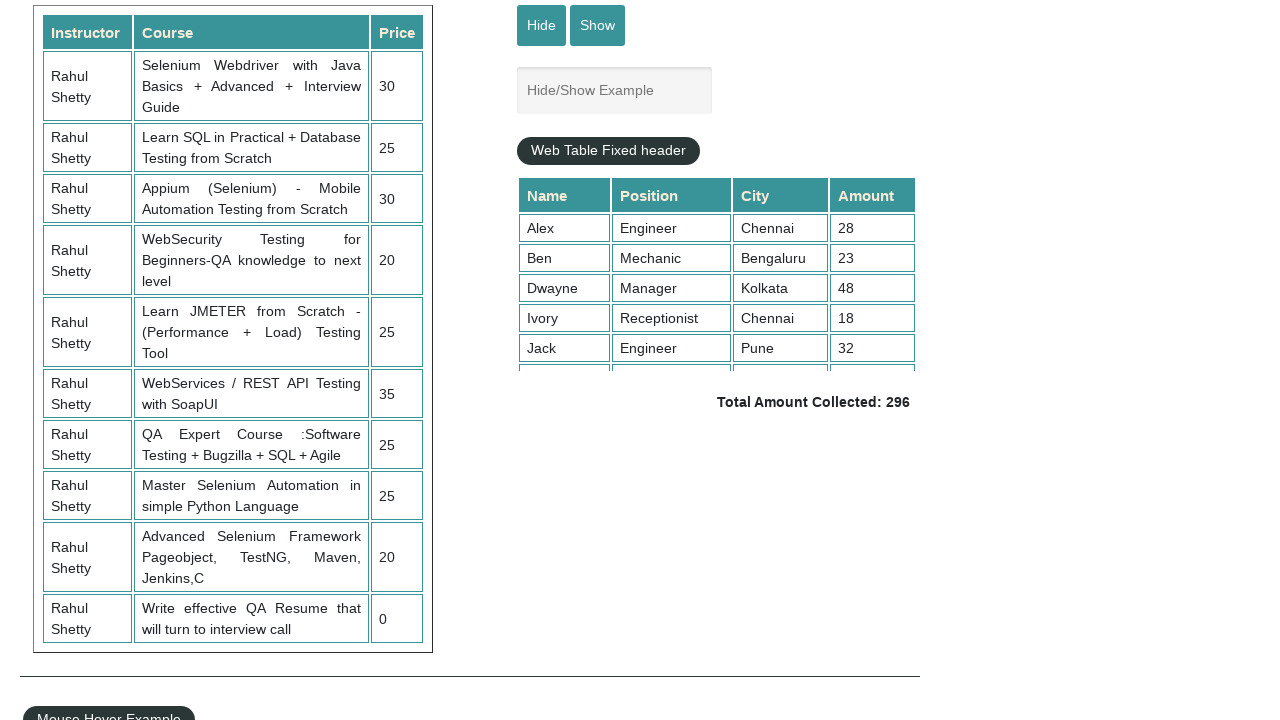

Retrieved all table rows - found 11 rows
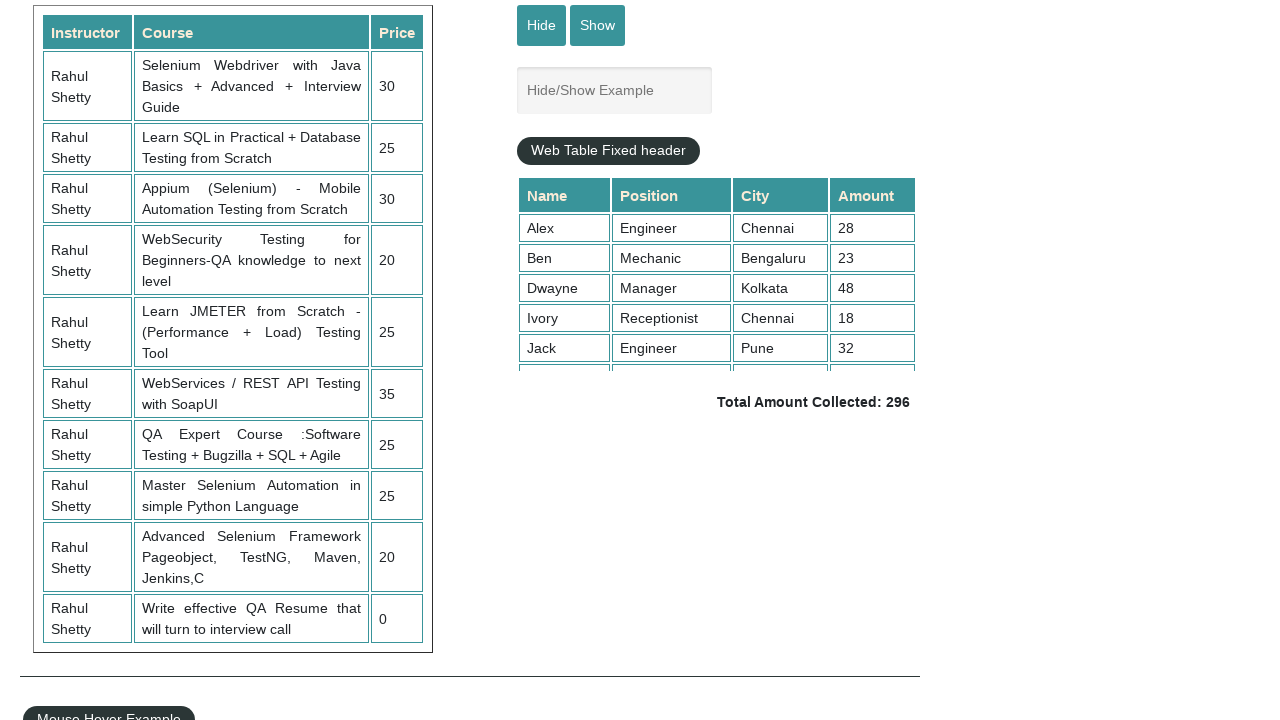

Retrieved all column headers - found 3 columns
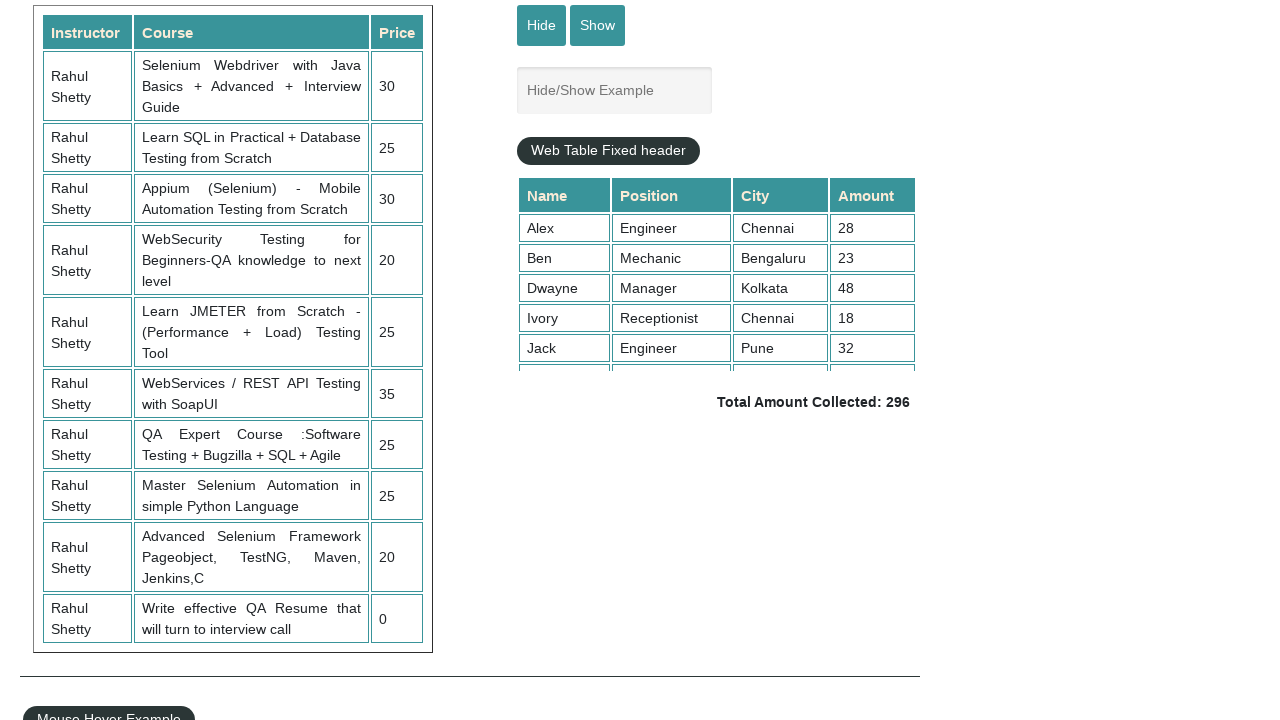

Retrieved cells from third row - found 3 cells
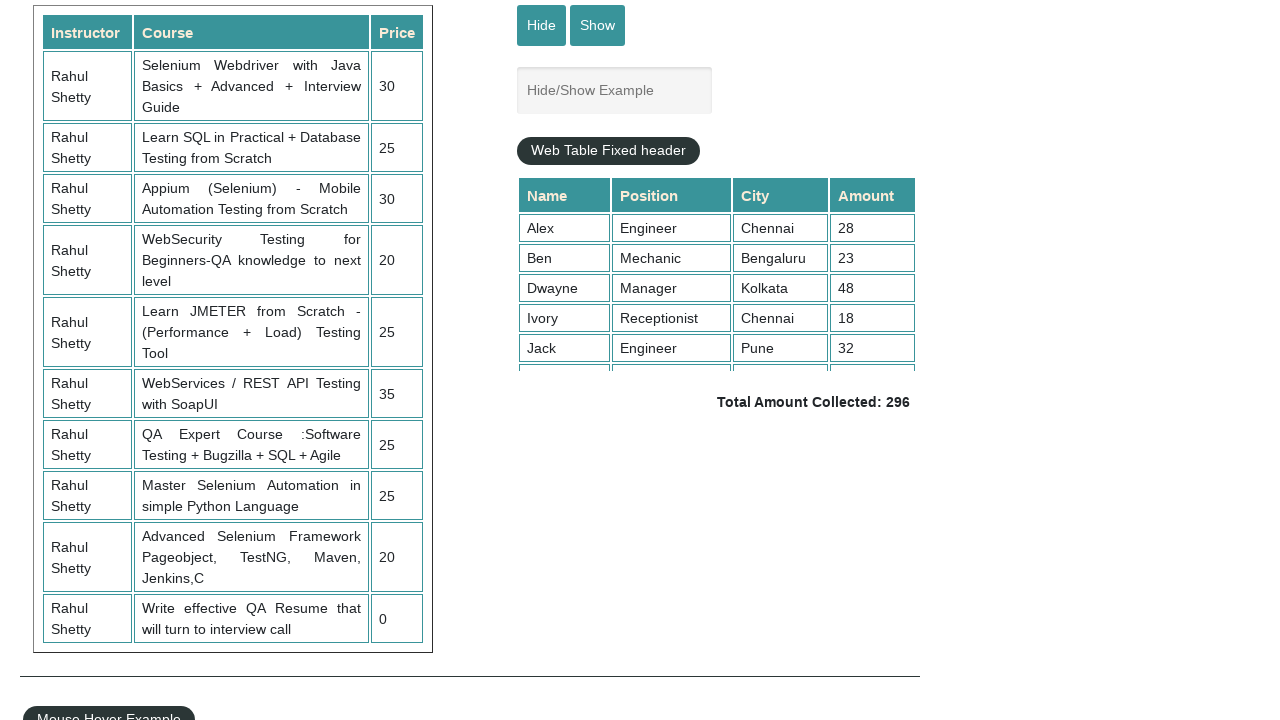

Read first cell content from third row: 'Rahul Shetty'
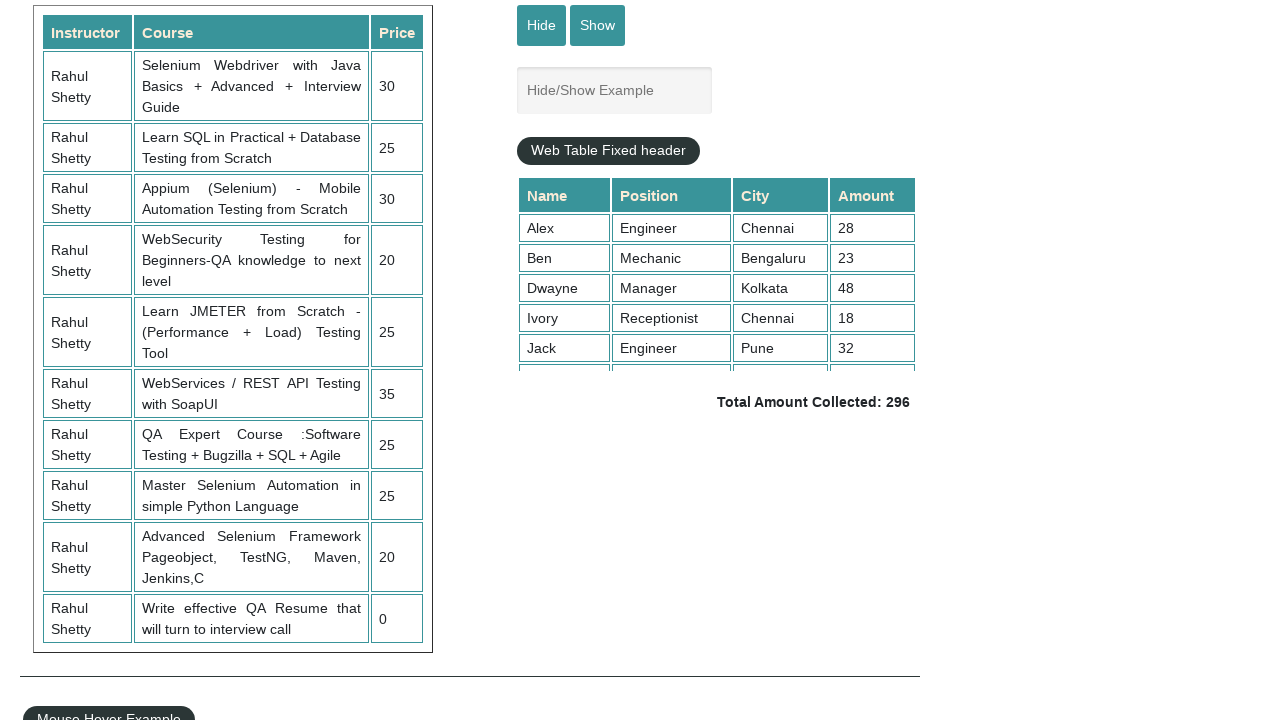

Read second cell content from third row: 'Learn SQL in Practical + Database Testing from Scratch'
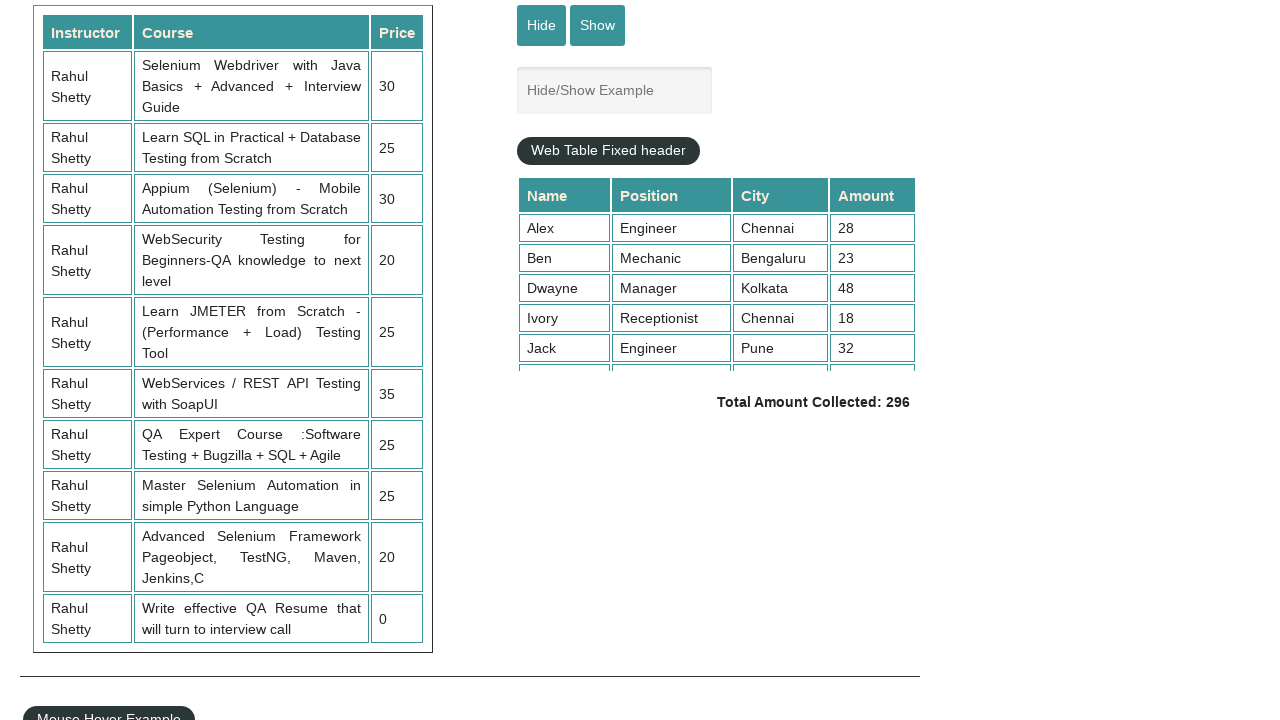

Read third cell content from third row: '25'
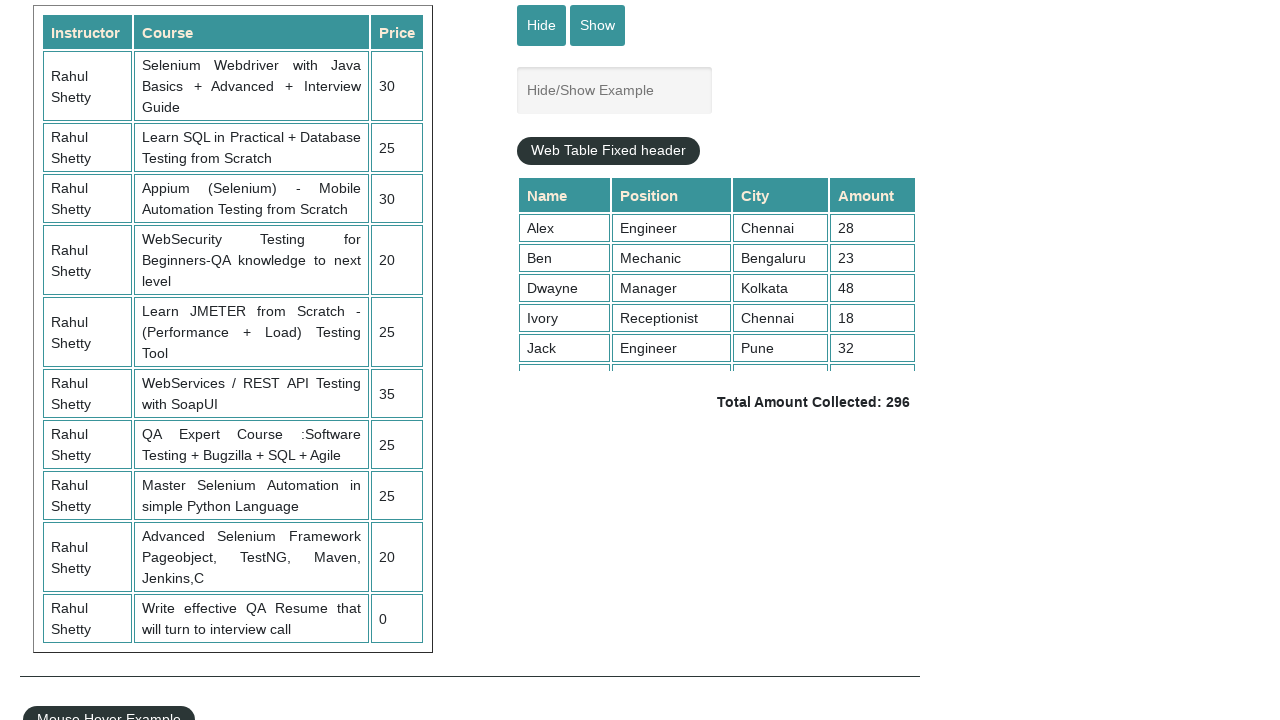

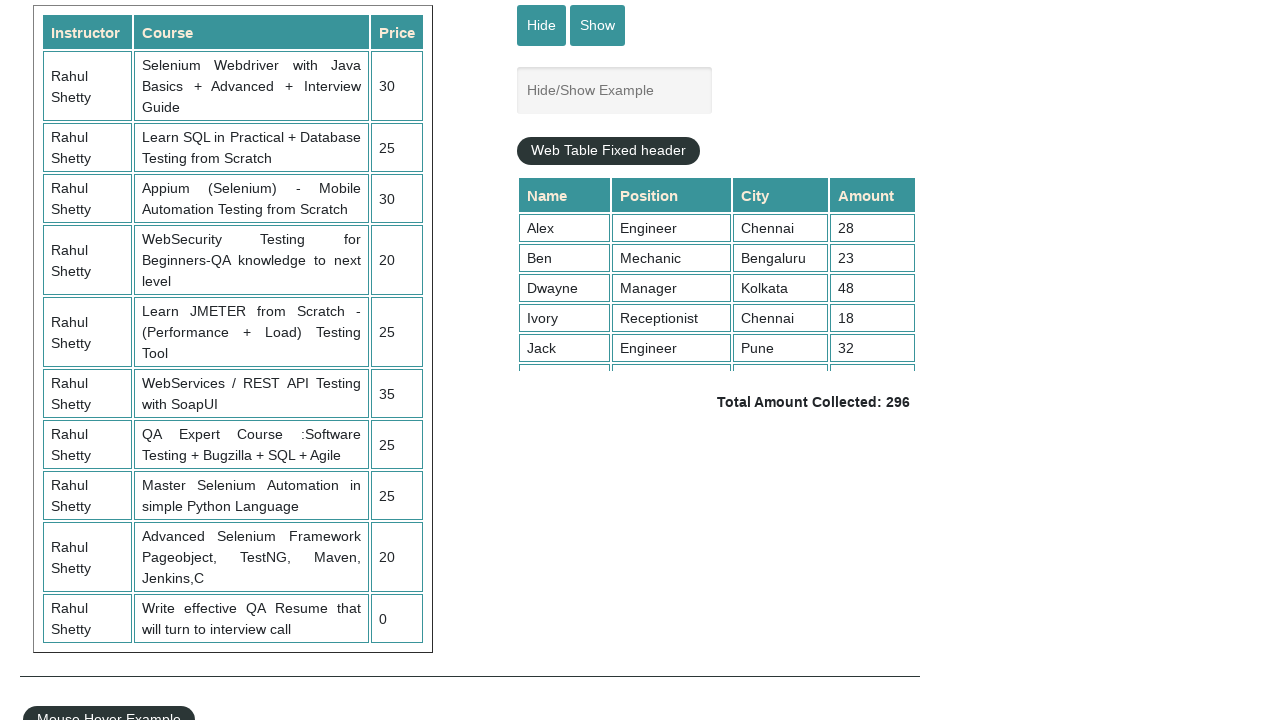